Opens the OTUS.ru website and waits for the page to fully load by checking the document ready state.

Starting URL: https://otus.ru/

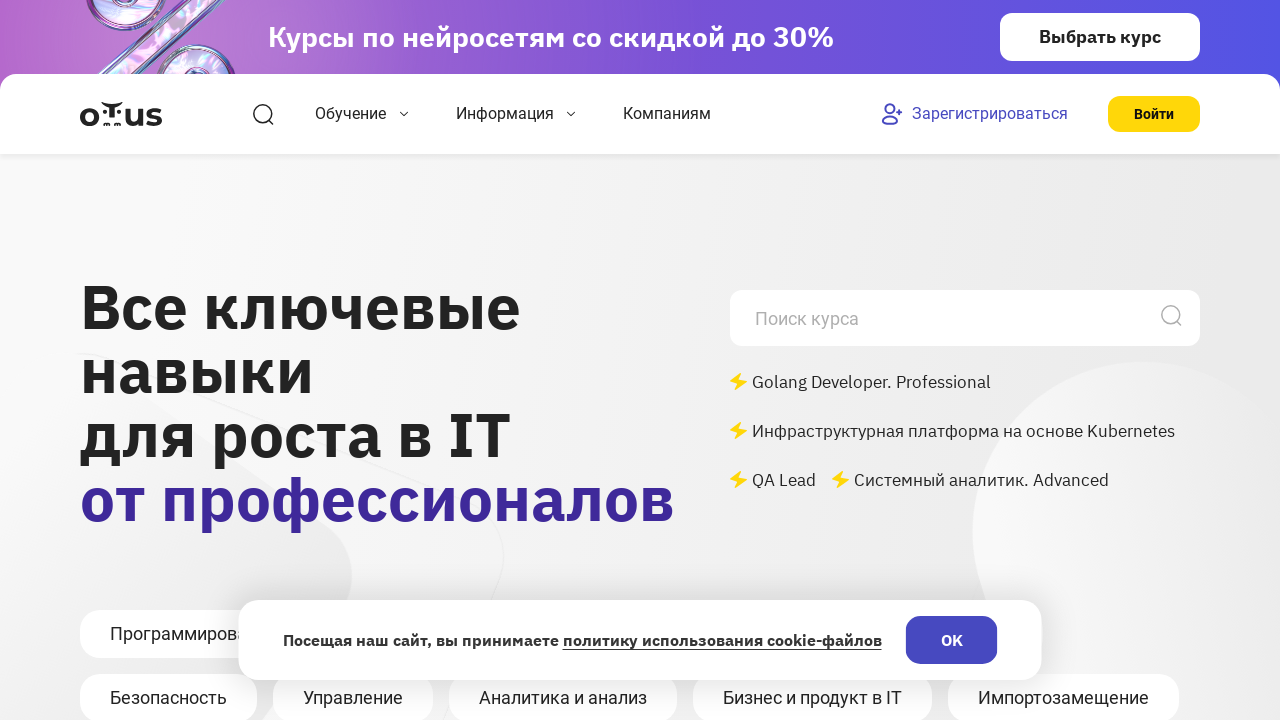

Waited for page load state - all resources loaded
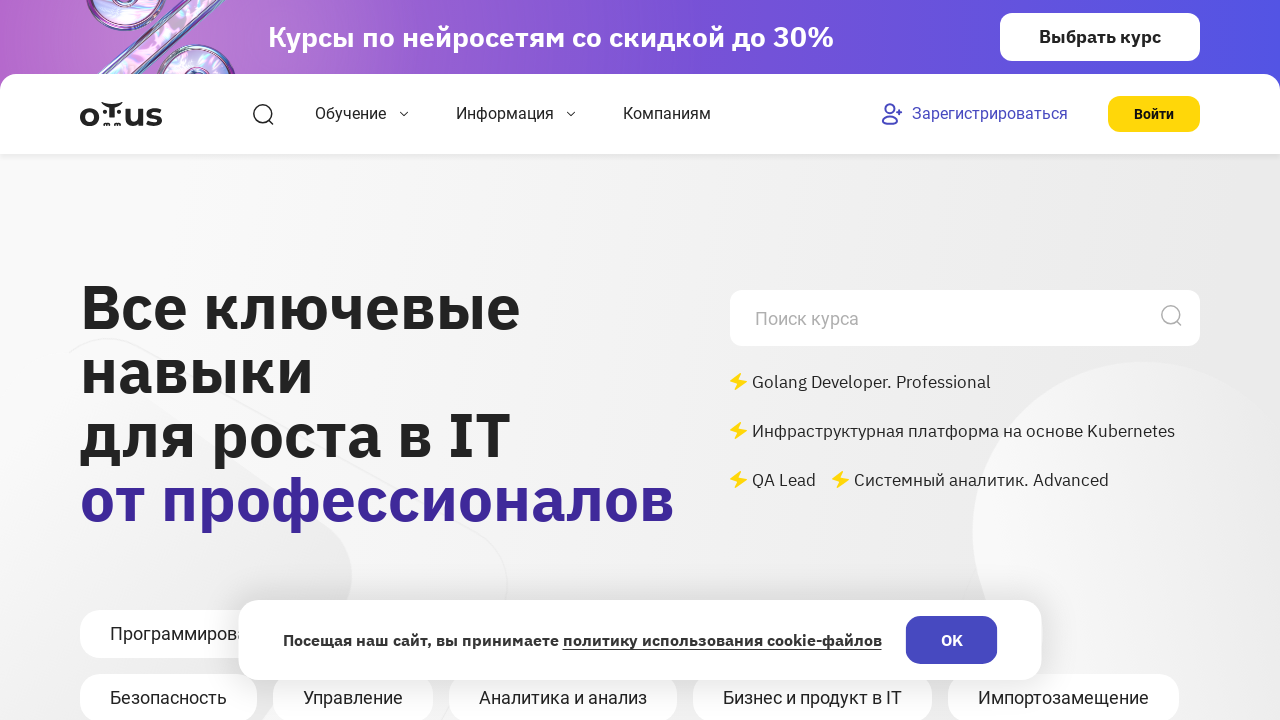

Waited for DOM content loaded state - page fully rendered
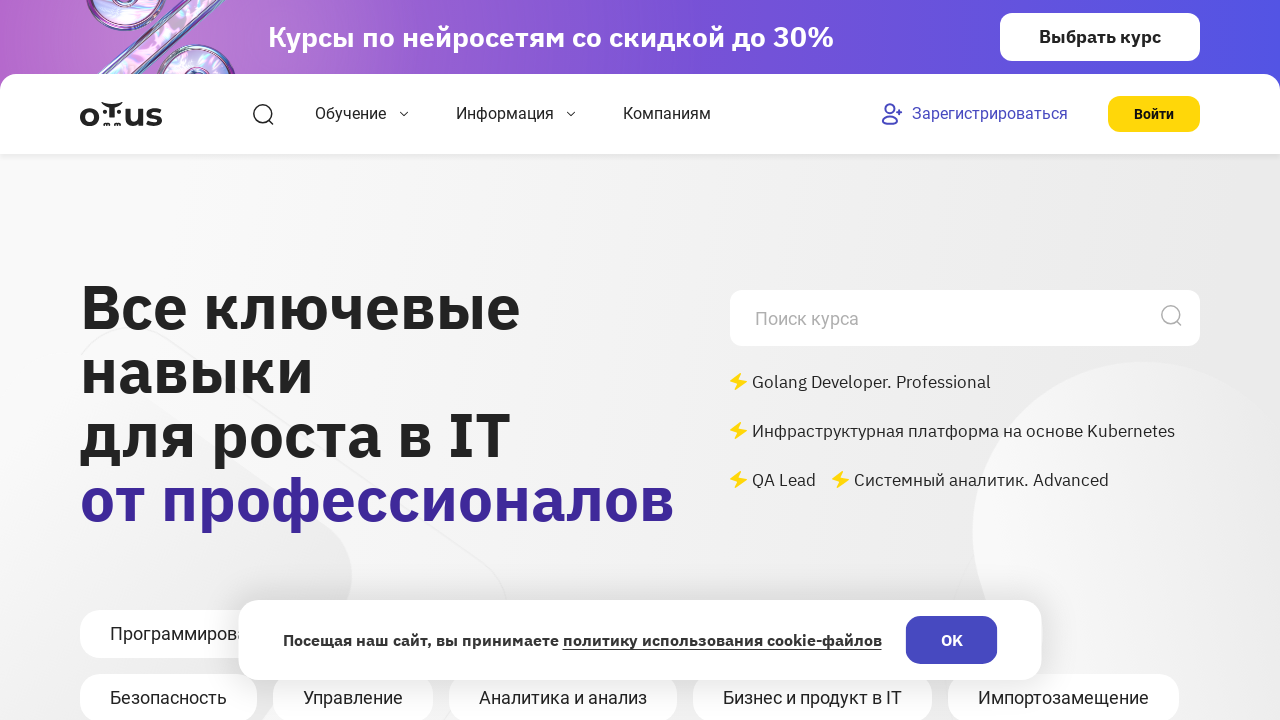

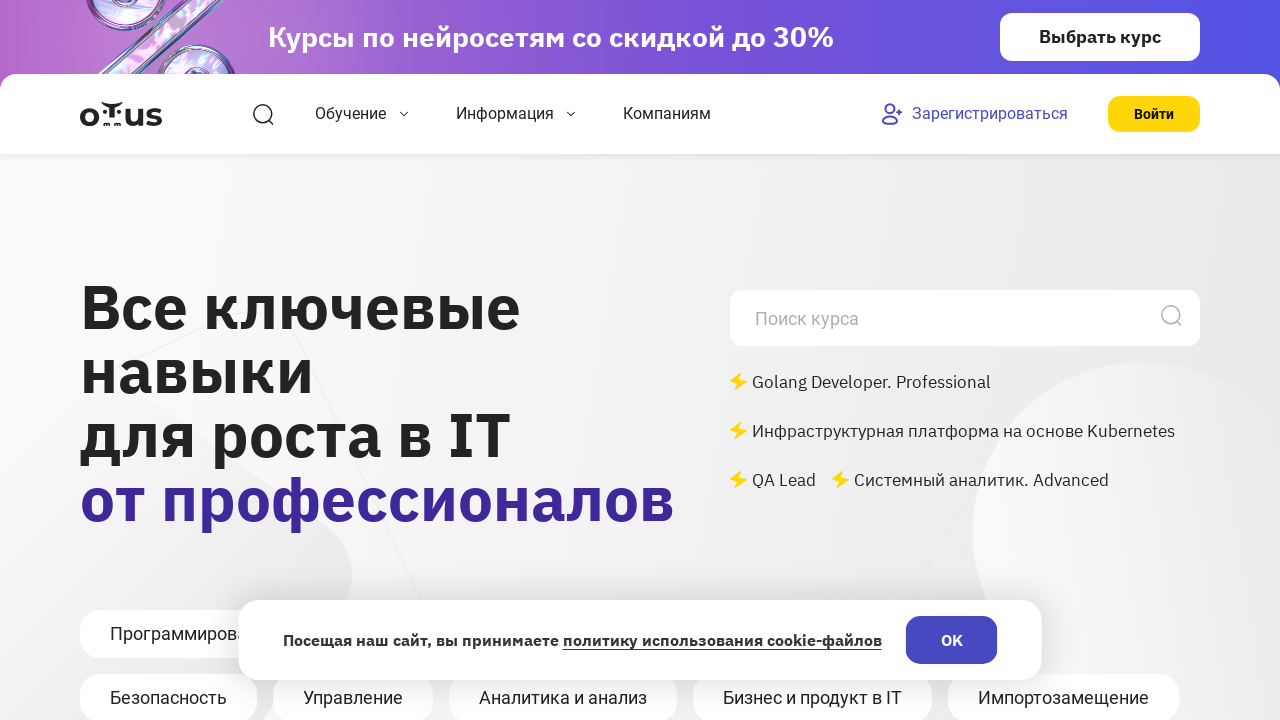